Tests right-click context menu functionality by right-clicking on an element and verifying that context menu options are displayed

Starting URL: https://swisnl.github.io/jQuery-contextMenu/demo.html

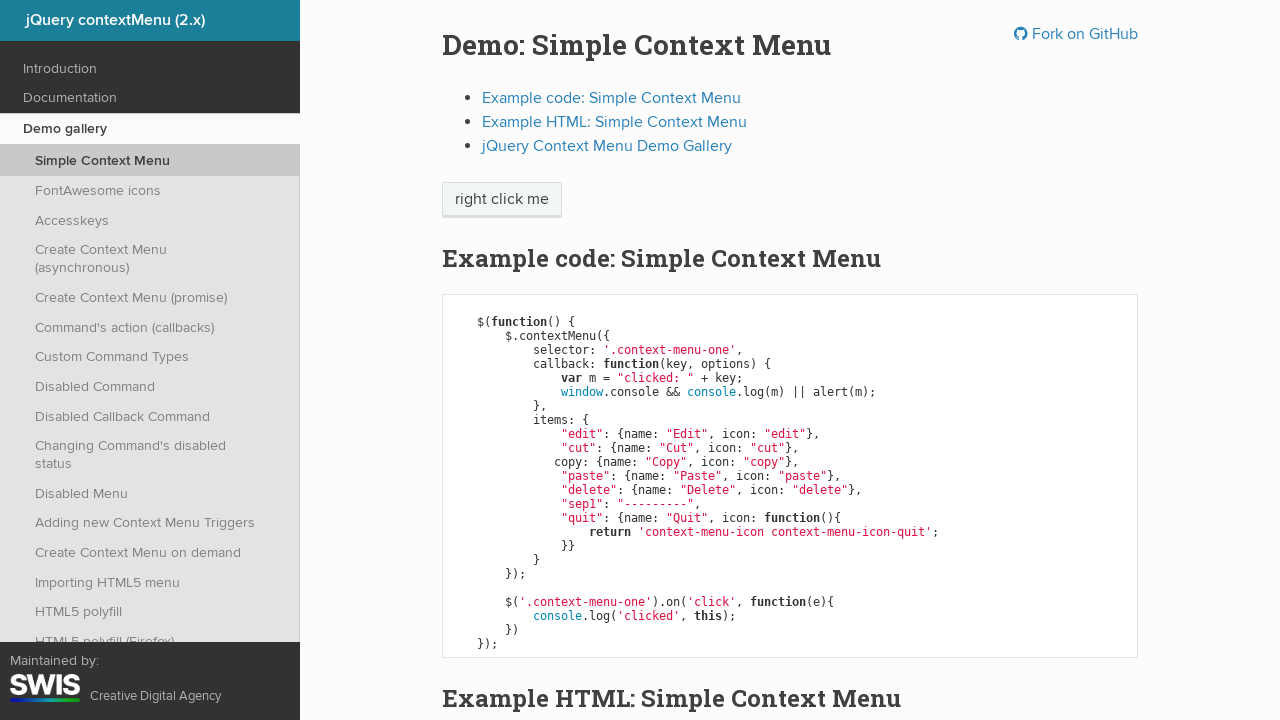

Located right-click target element
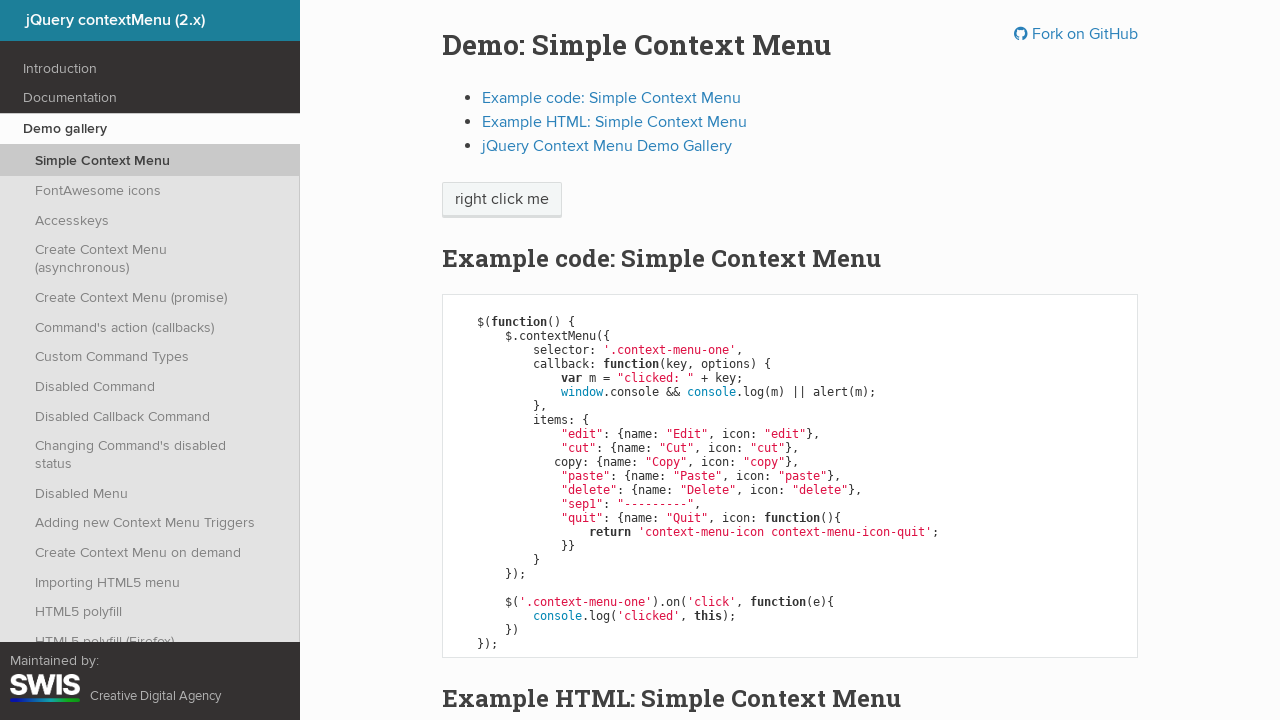

Performed right-click on target element at (502, 200) on xpath=//span[contains(text(),'right click me')]
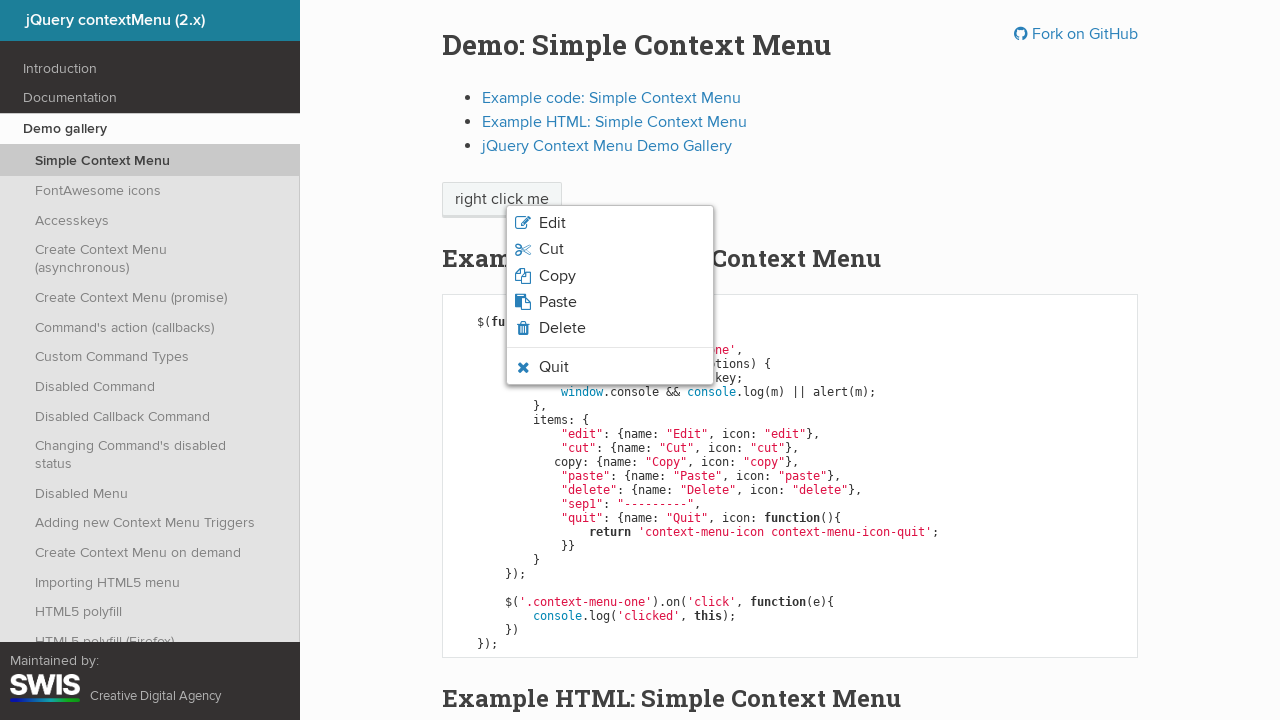

Context menu appeared with options visible
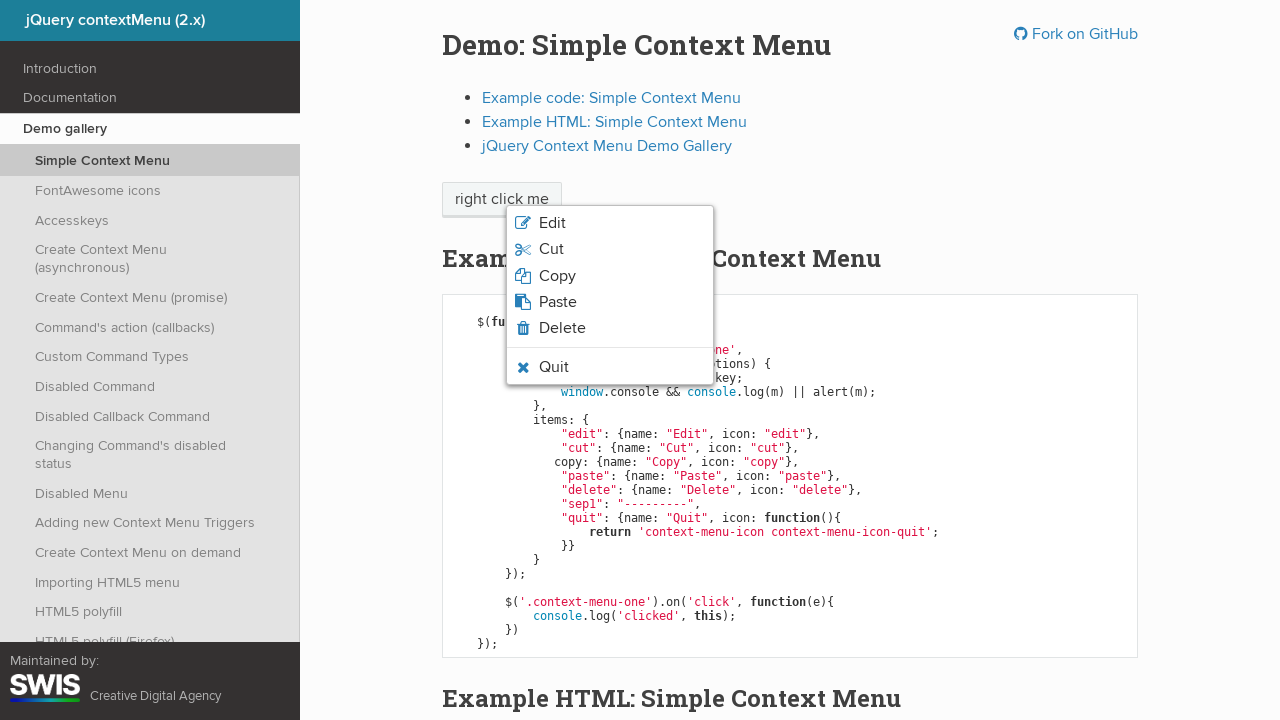

Located all context menu option elements
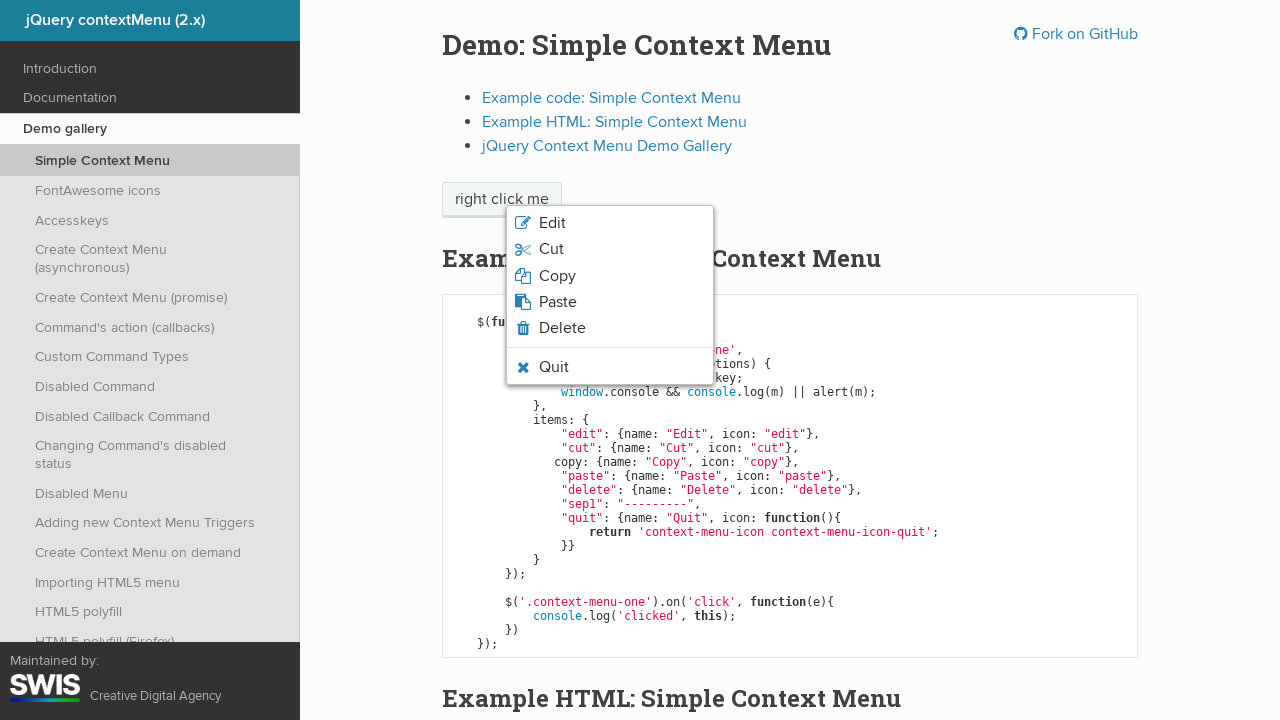

Retrieved context menu option texts: ['Edit', 'Cut', 'Copy', 'Paste', 'Delete', 'Quit']
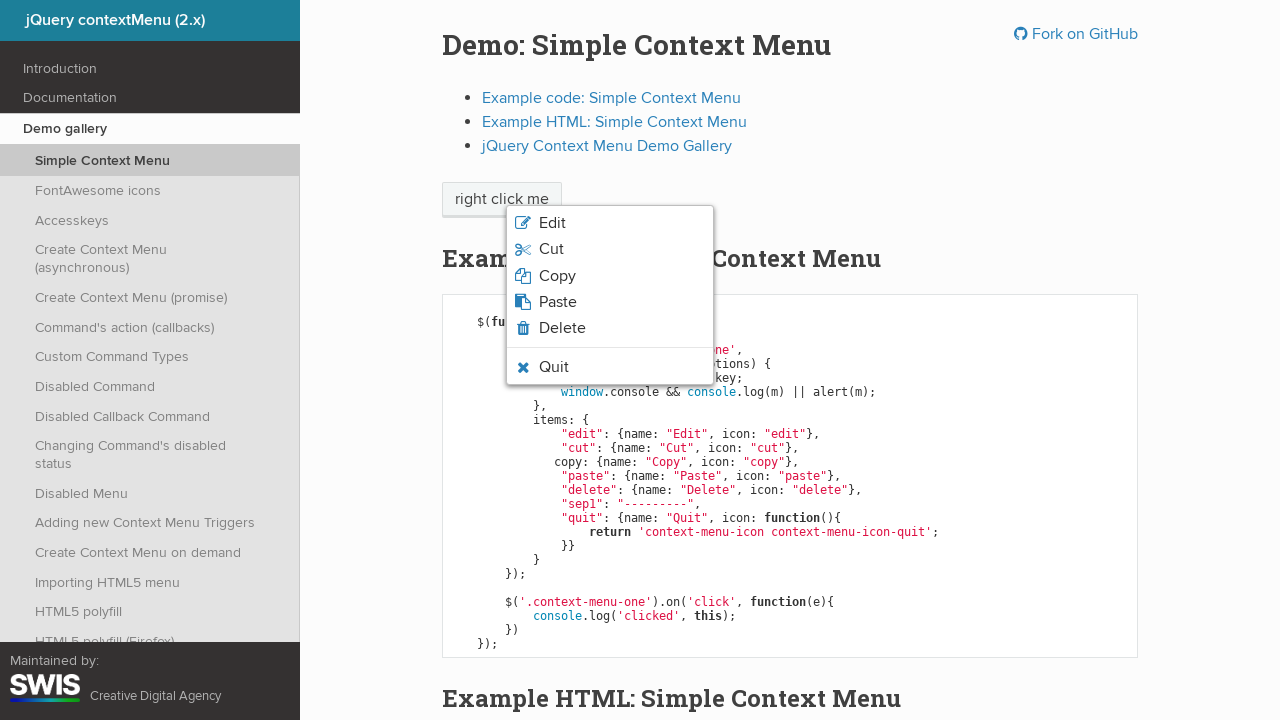

Verified context menu option 'Edit' is present
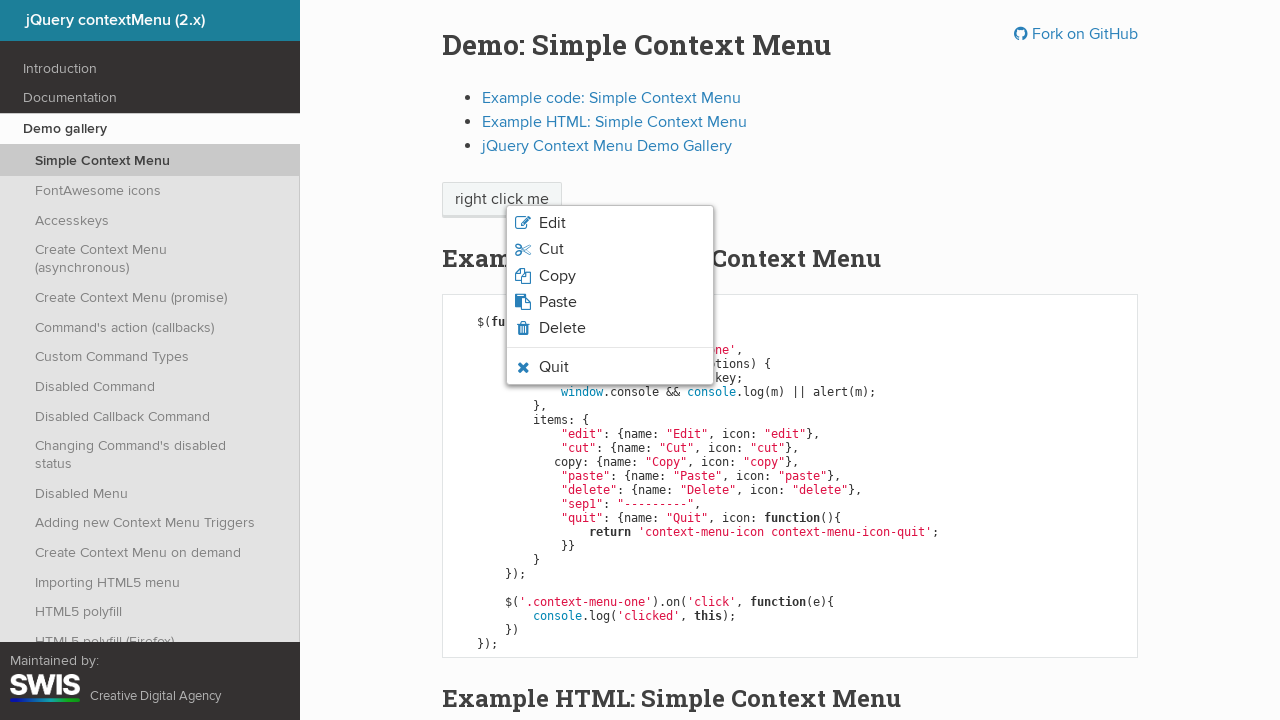

Verified context menu option 'Cut' is present
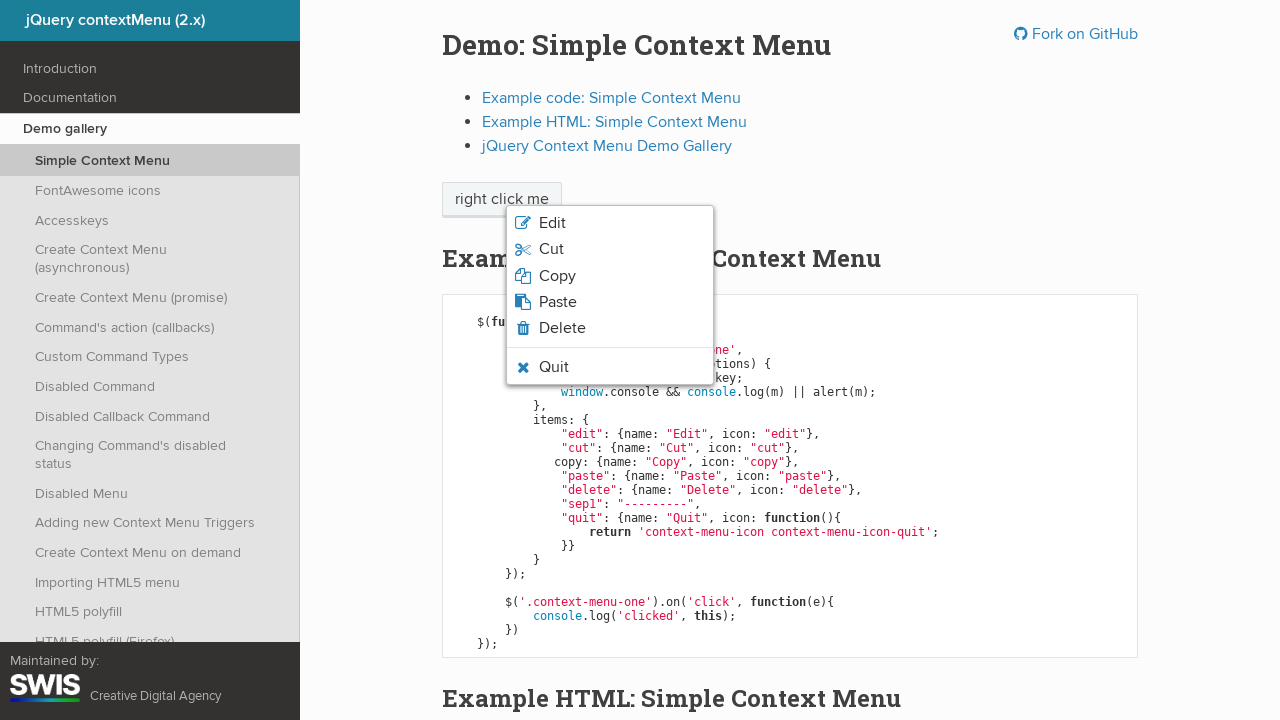

Verified context menu option 'Copy' is present
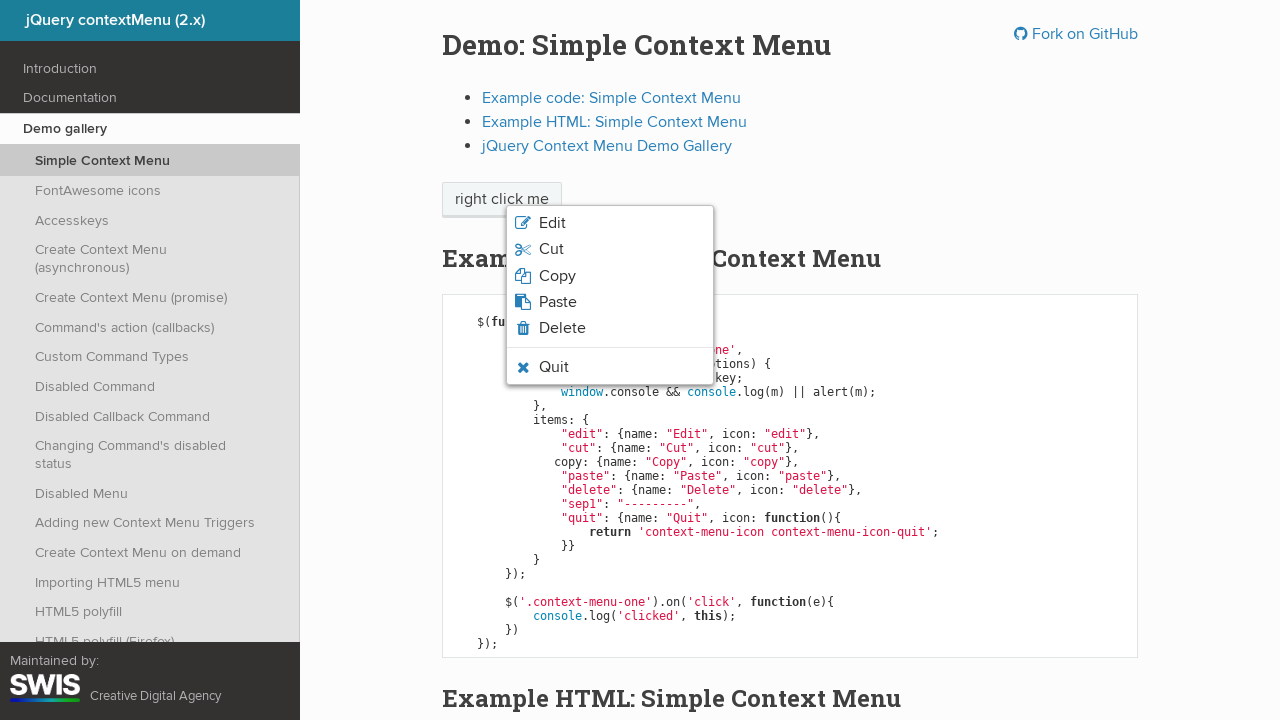

Verified context menu option 'Paste' is present
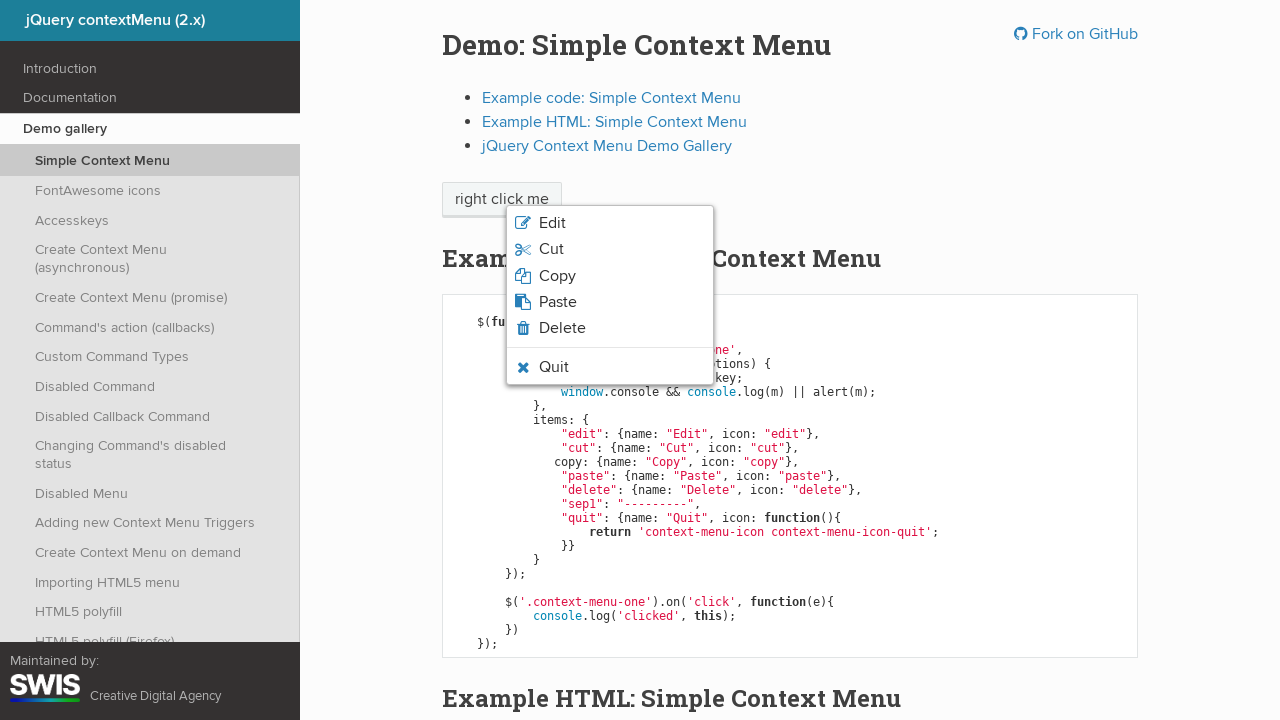

Verified context menu option 'Delete' is present
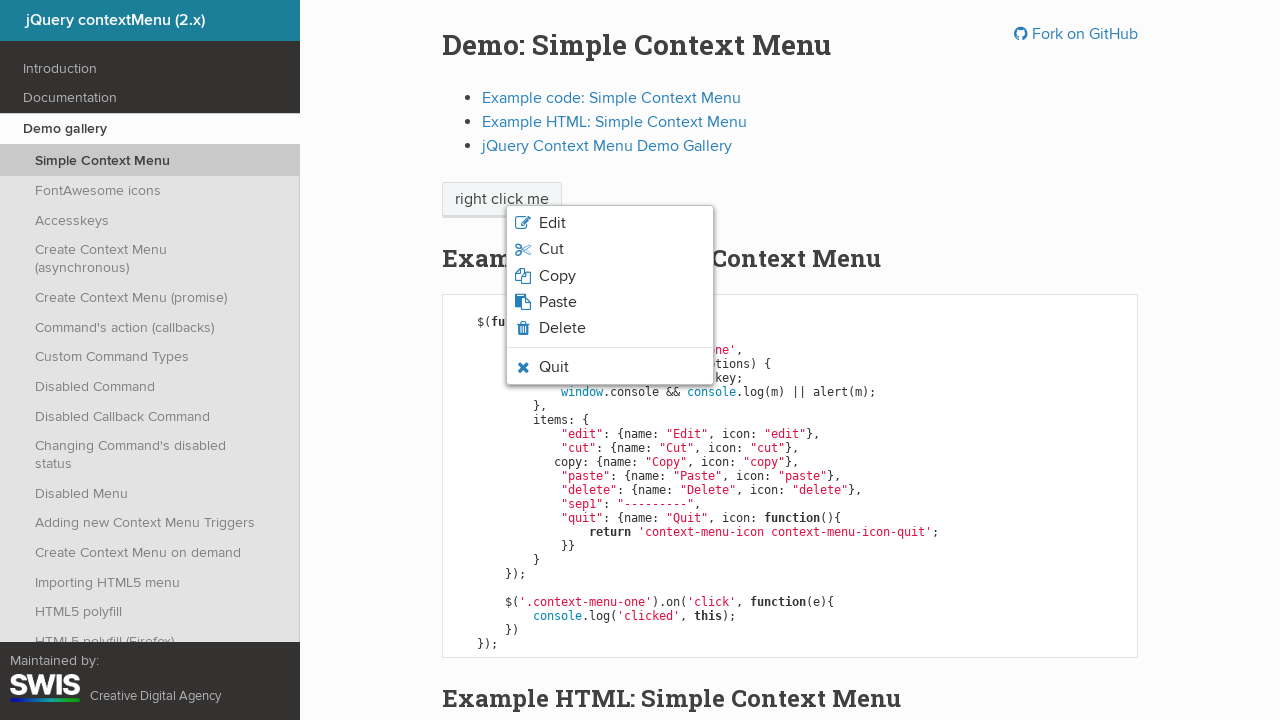

Verified context menu option 'Quit' is present
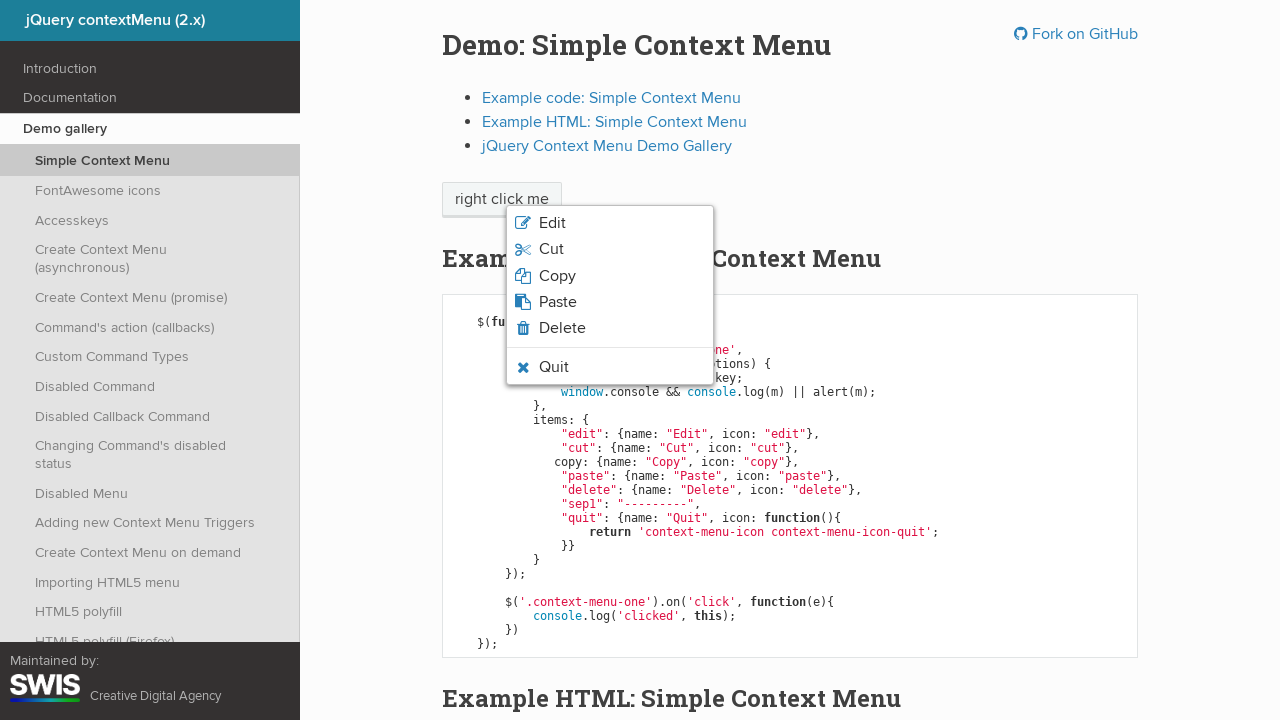

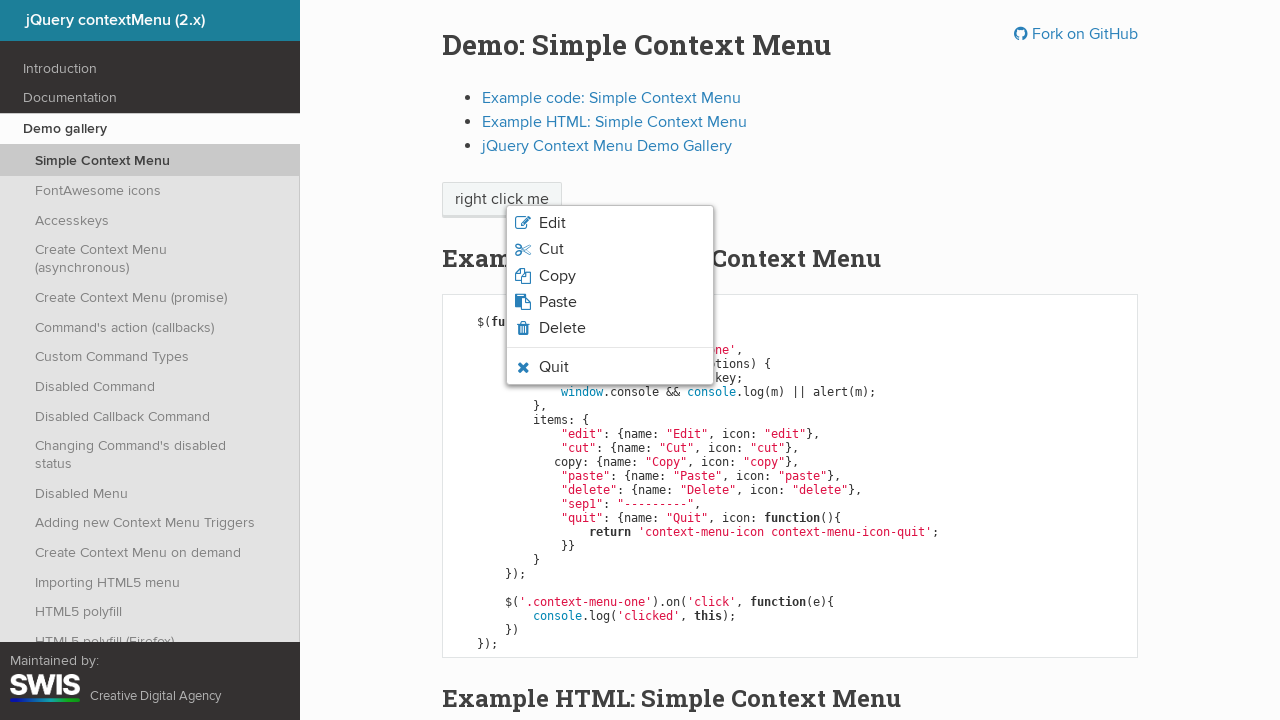